Tests browser window popup handling by clicking a Facebook link, switching to the new window, closing it, and returning to the parent window

Starting URL: https://opensource-demo.orangehrmlive.com/

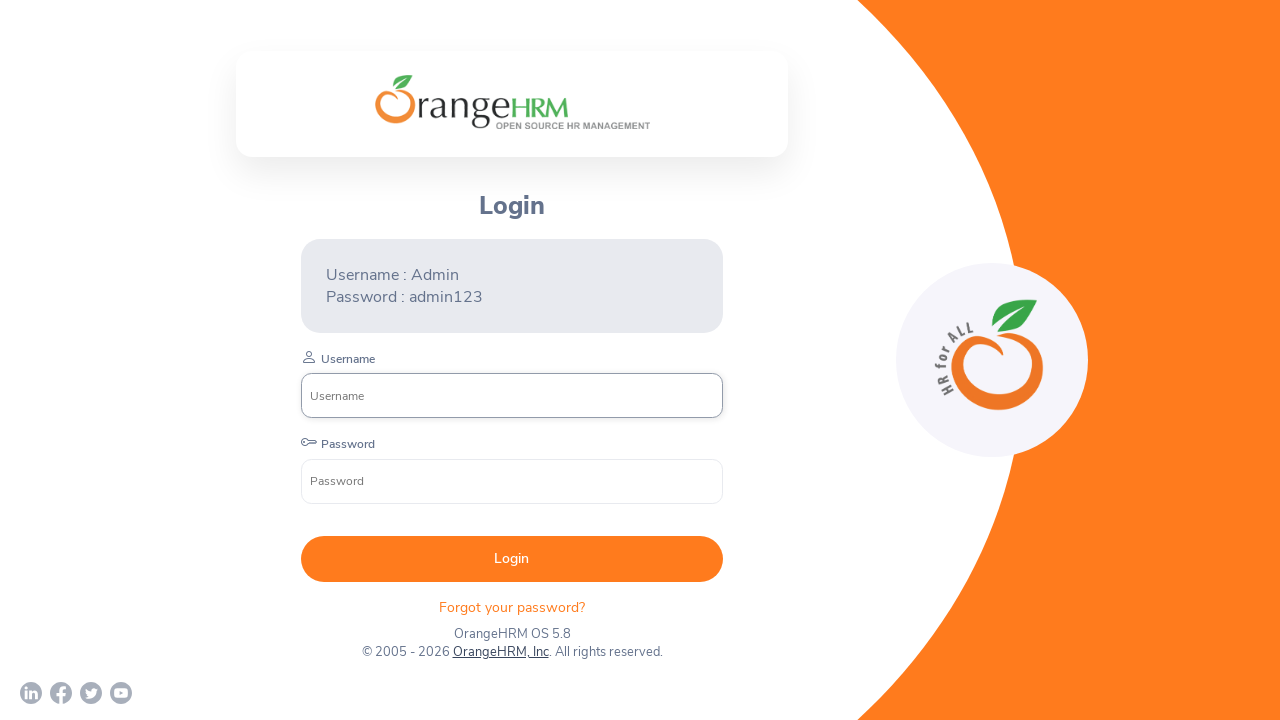

Clicked Facebook link to open new window at (61, 693) on a[href*='facebook']
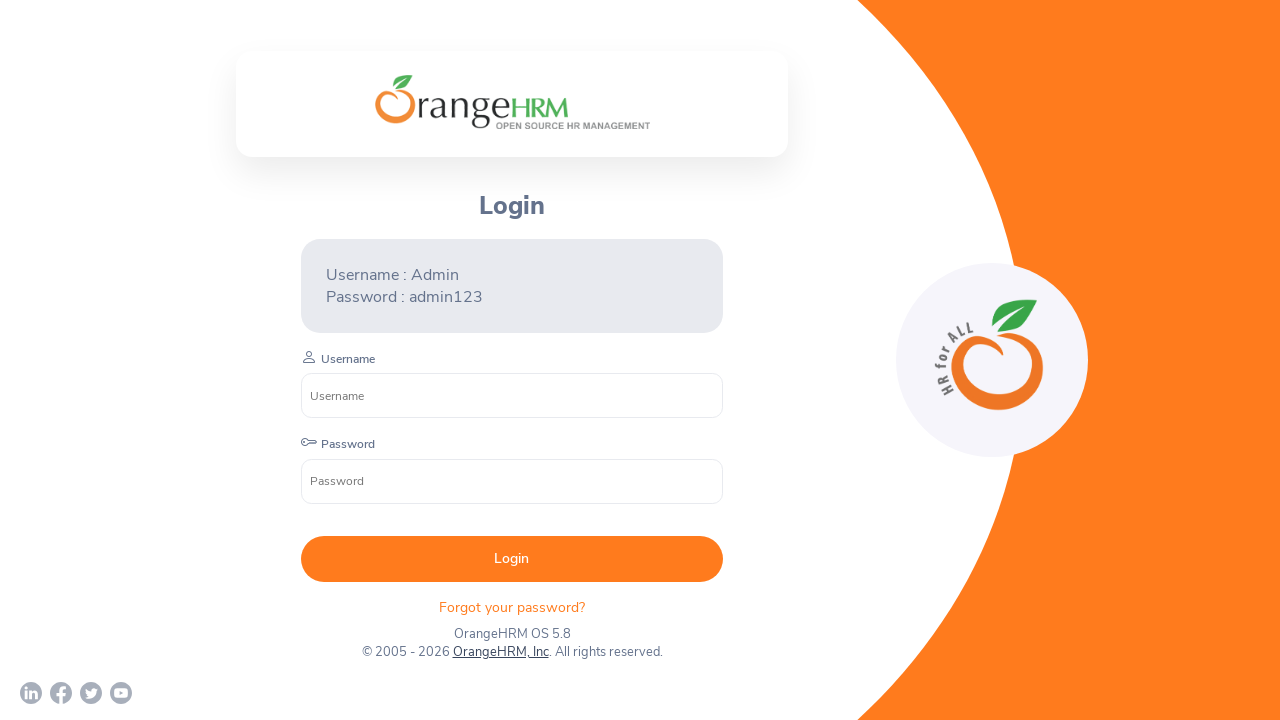

Waited for new window to open
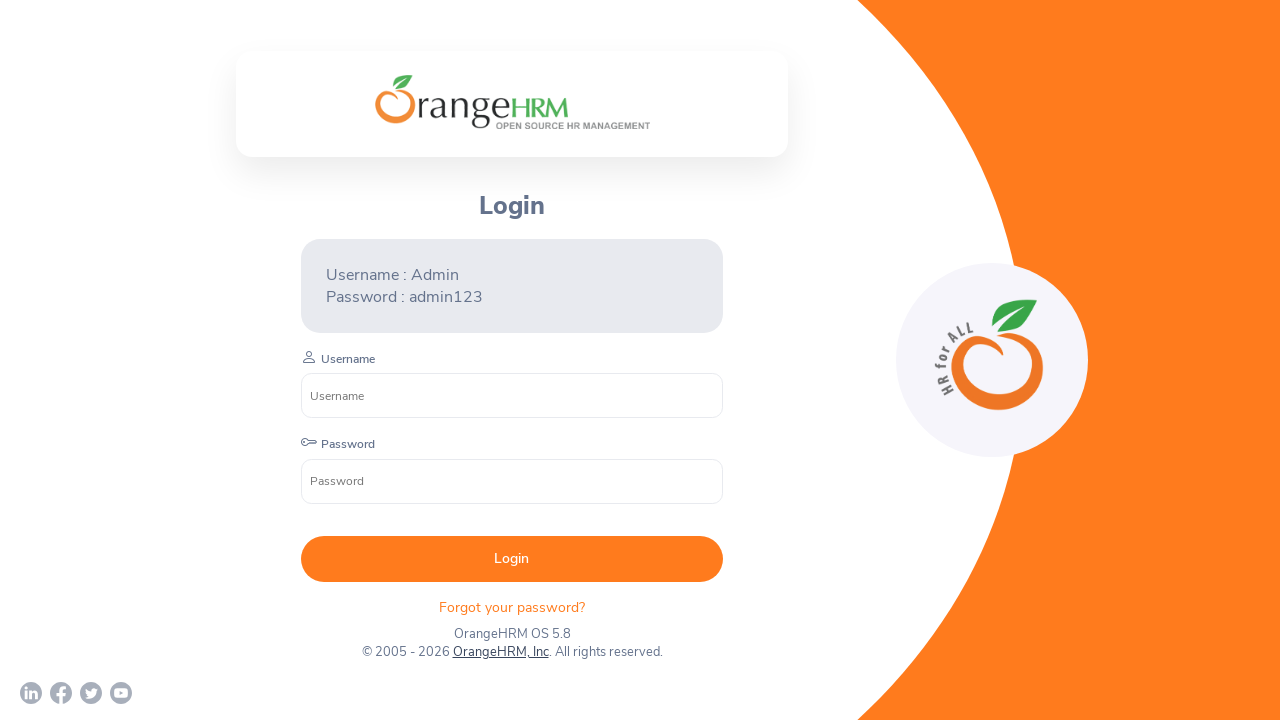

Retrieved all open pages from context
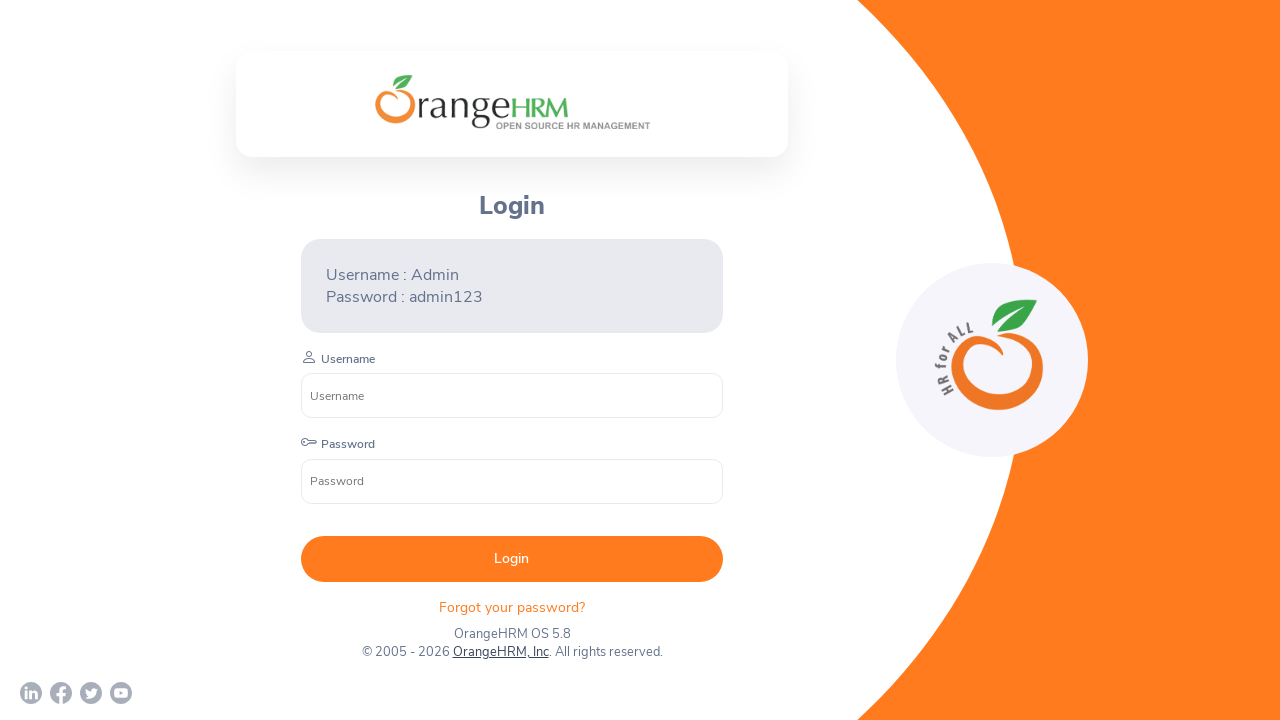

Switched to new Facebook window
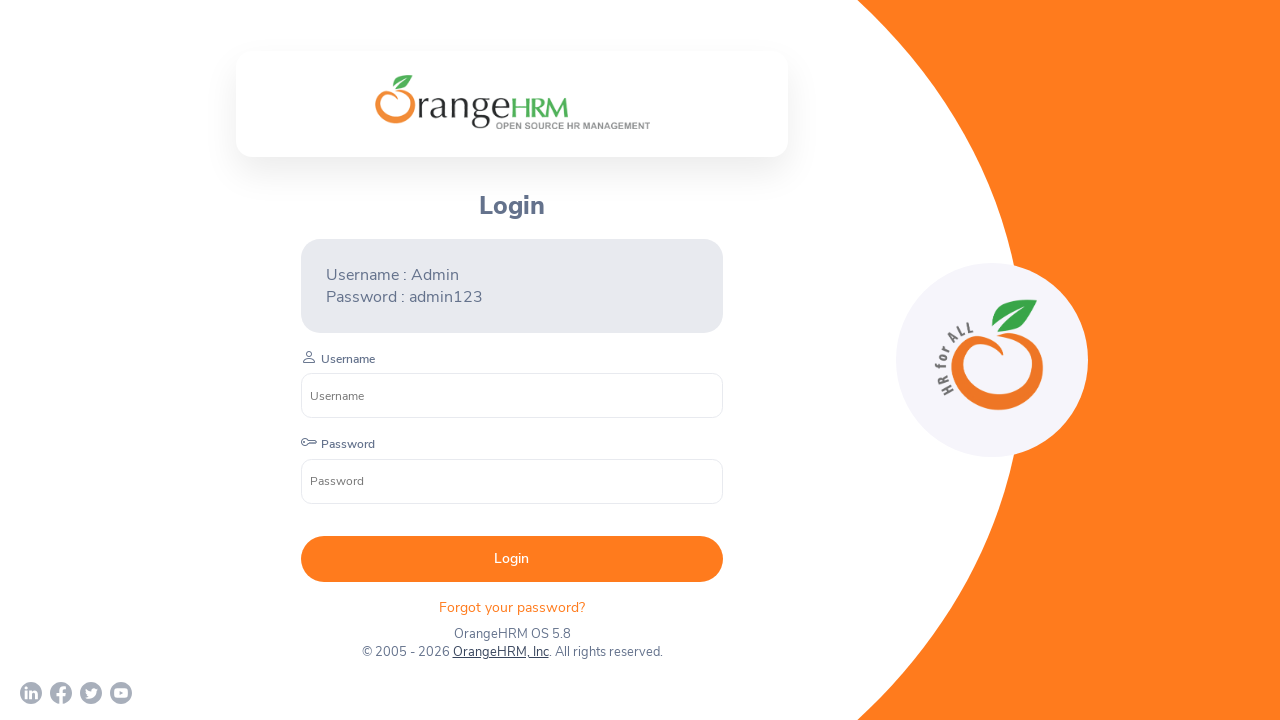

Closed the Facebook window
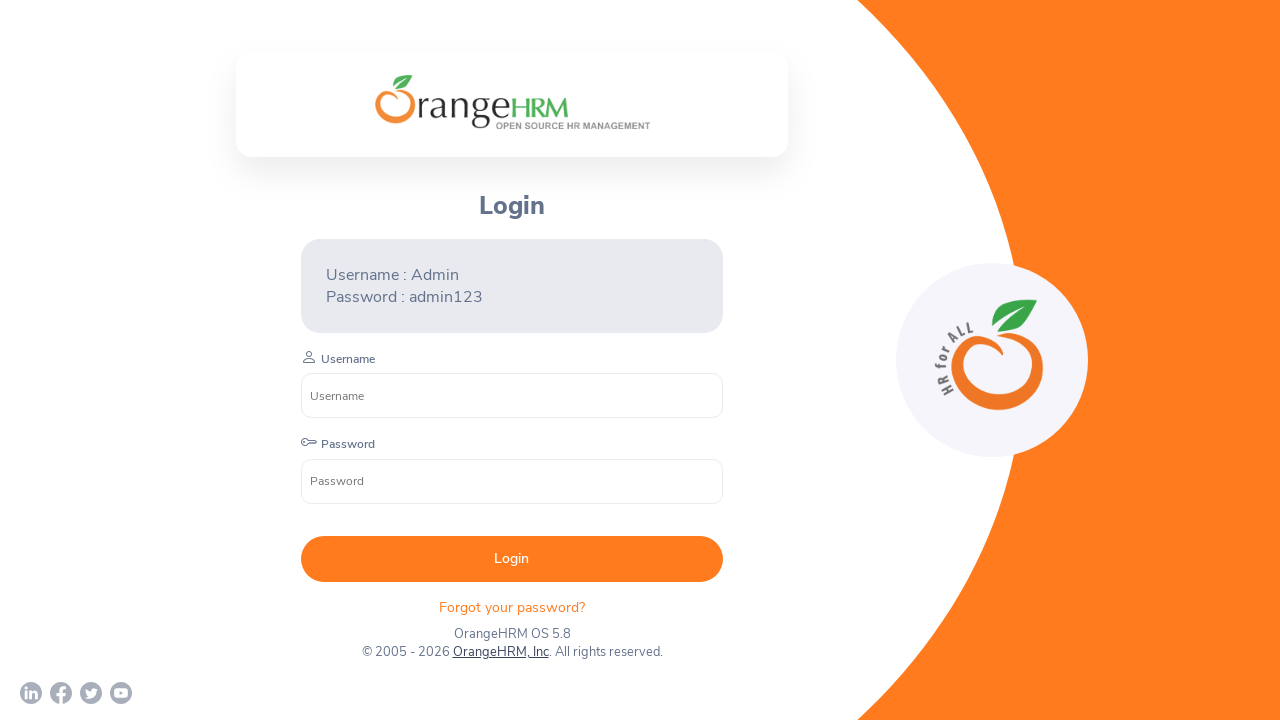

Focus automatically returned to parent window
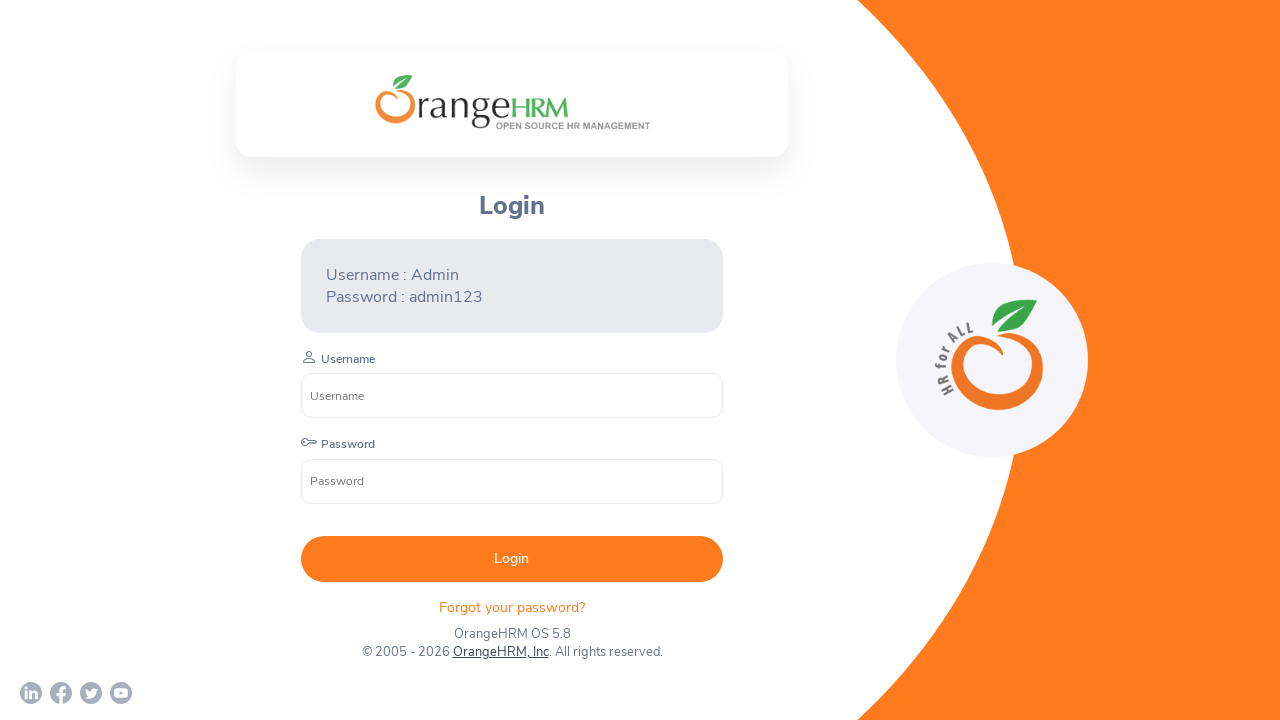

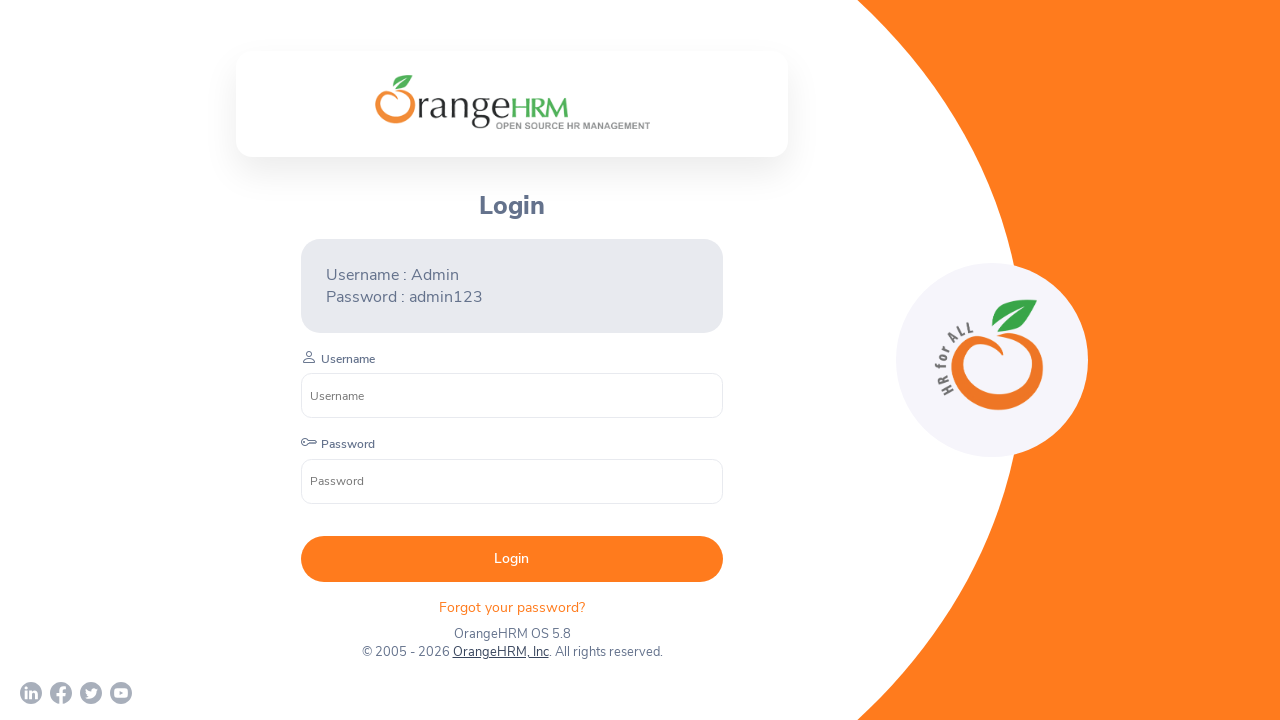